Tests checkbox interaction by navigating to a checkbox demo page and clicking the first checkbox to toggle its state.

Starting URL: https://the-internet.herokuapp.com/checkboxes

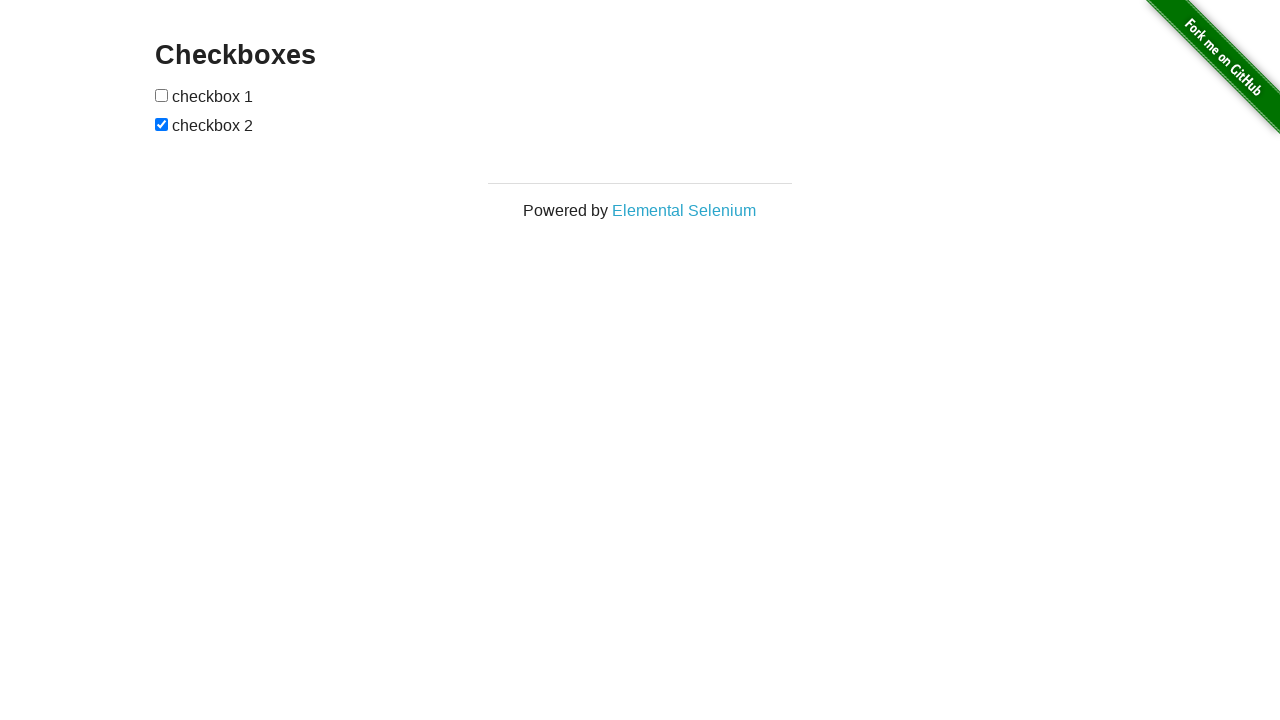

Navigated to checkbox demo page
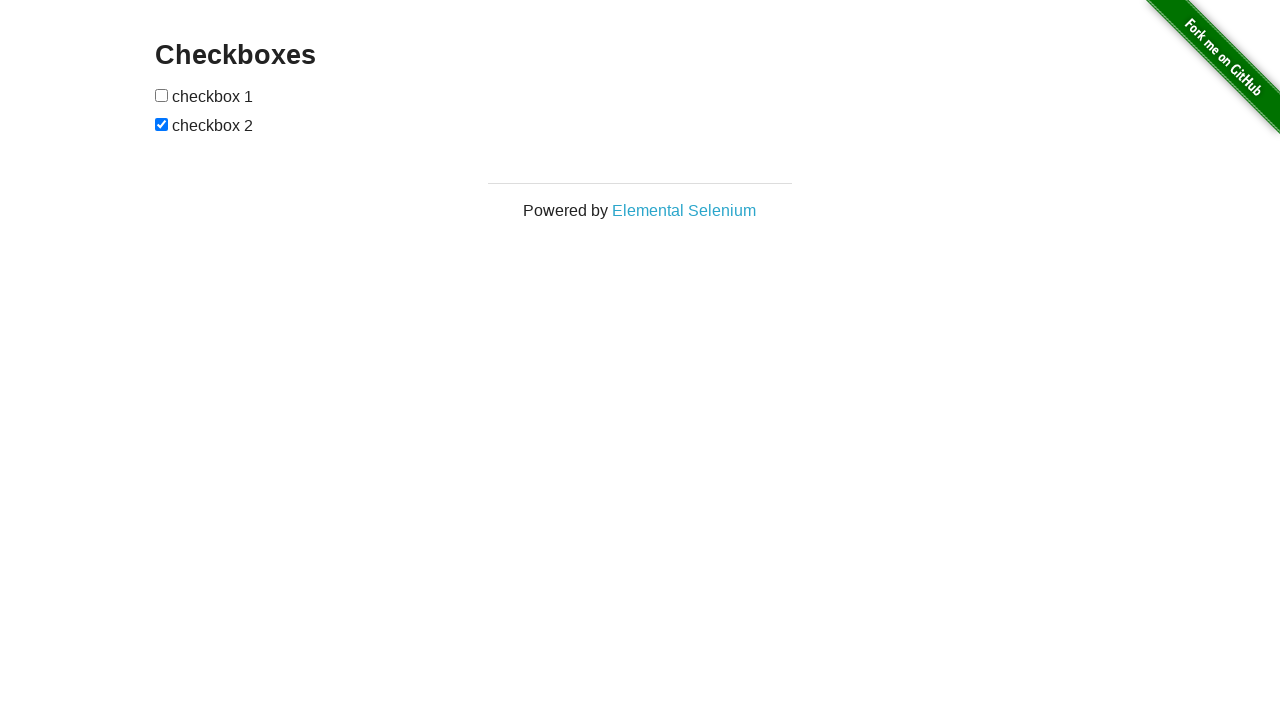

Located all checkboxes on the page
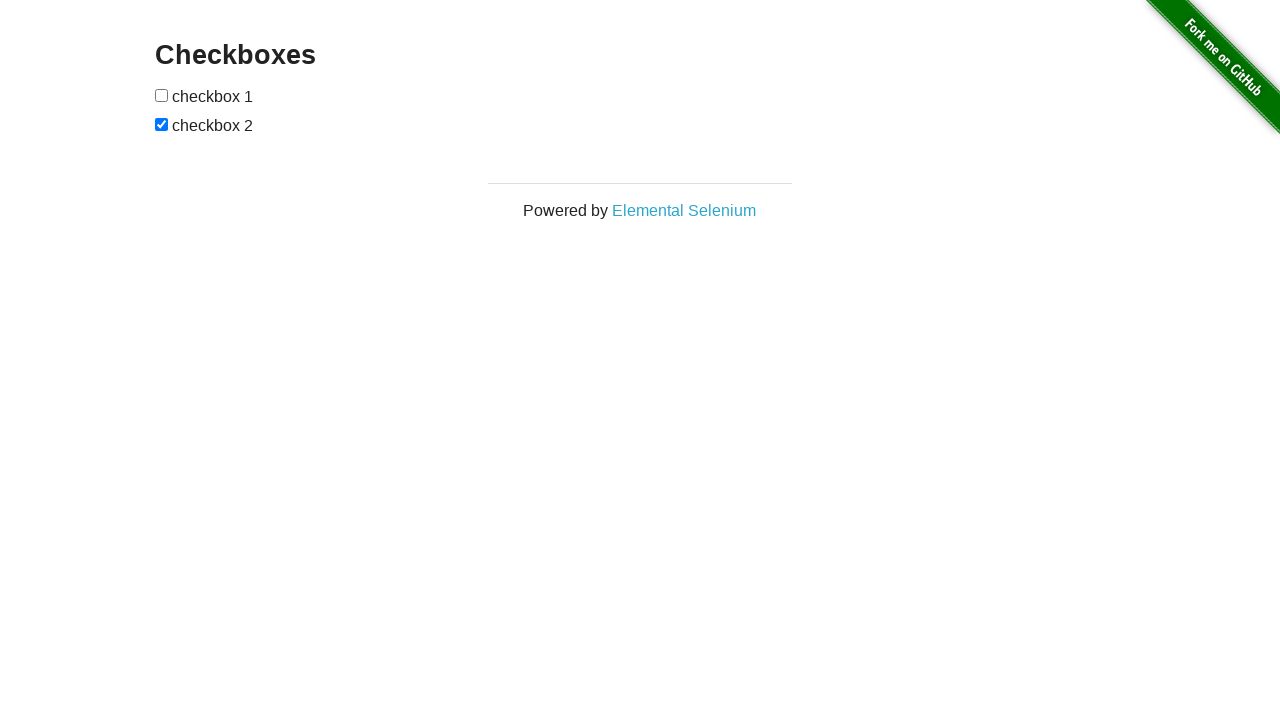

Clicked the first checkbox to toggle its state at (162, 95) on input[type='checkbox'] >> nth=0
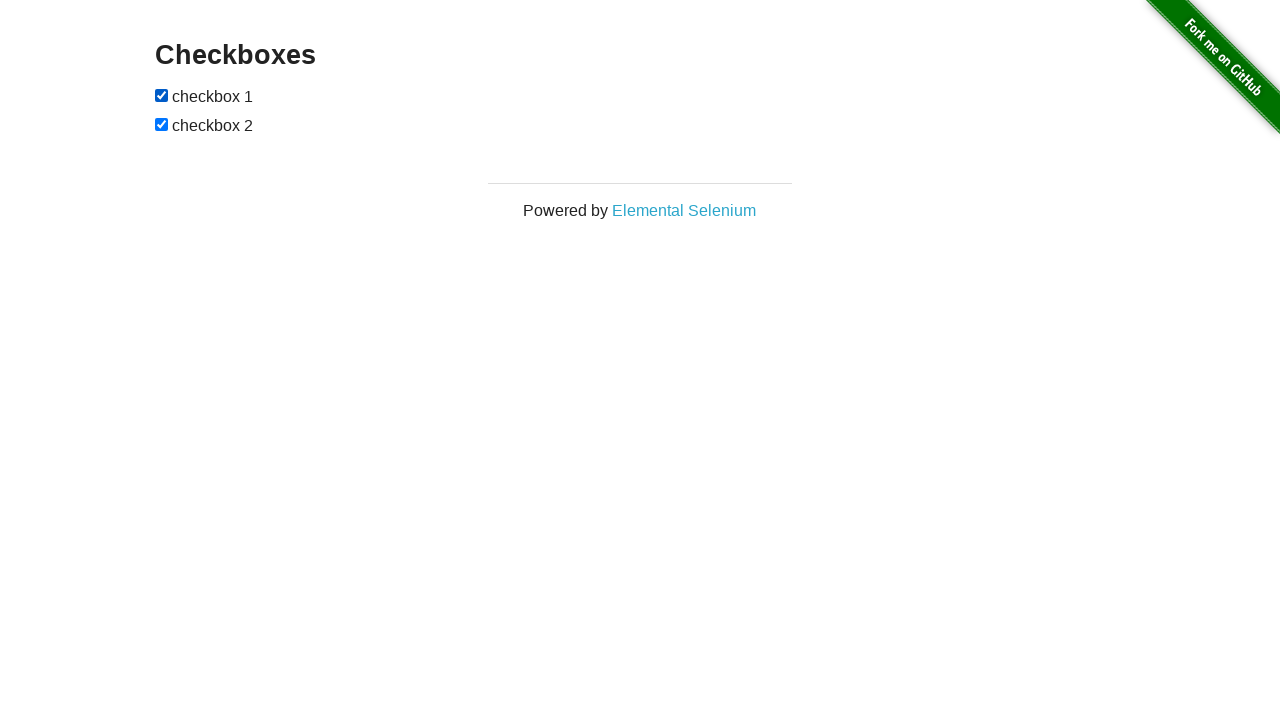

Waited for checkbox state to update
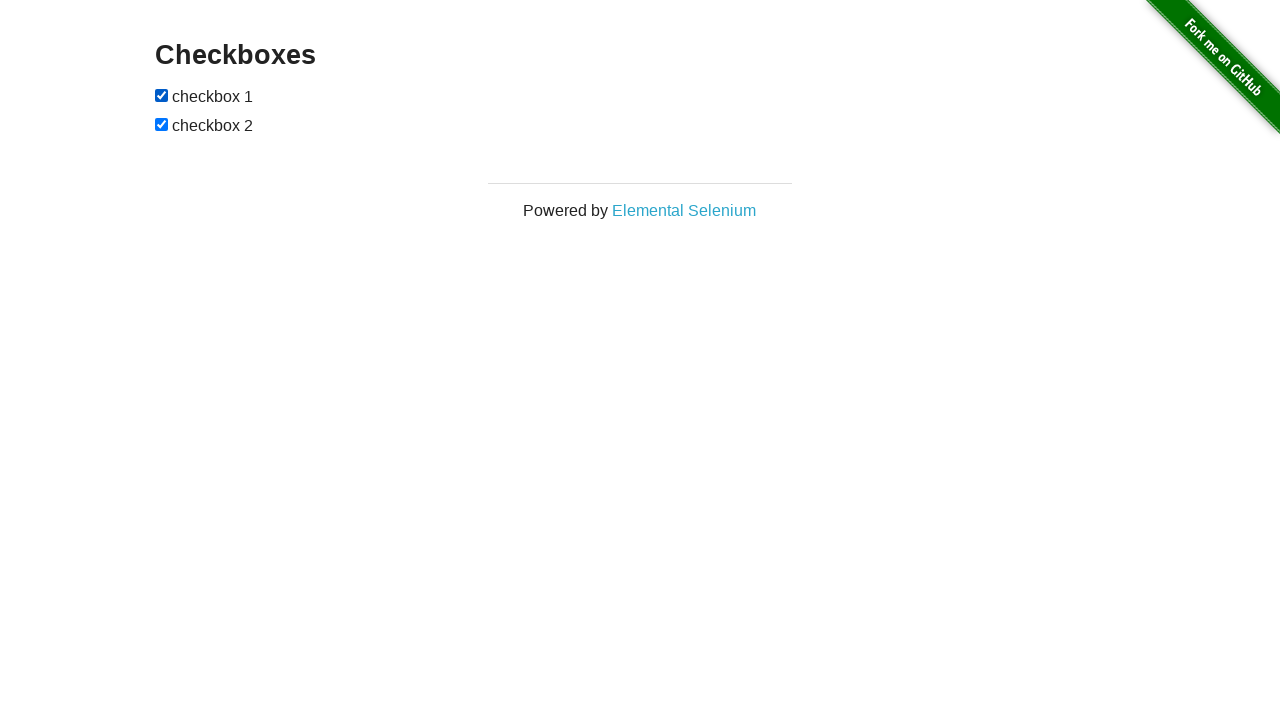

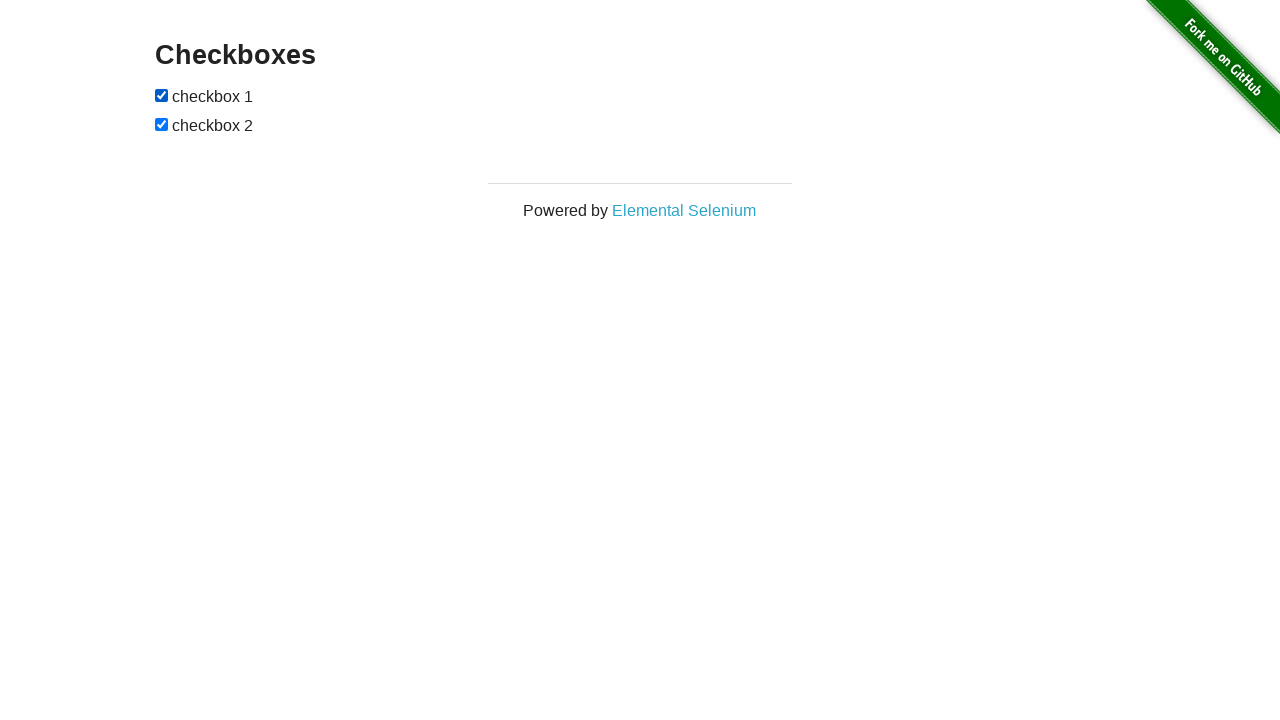